Navigates to PayPal homepage and verifies that link elements are present on the page

Starting URL: https://www.paypal.com

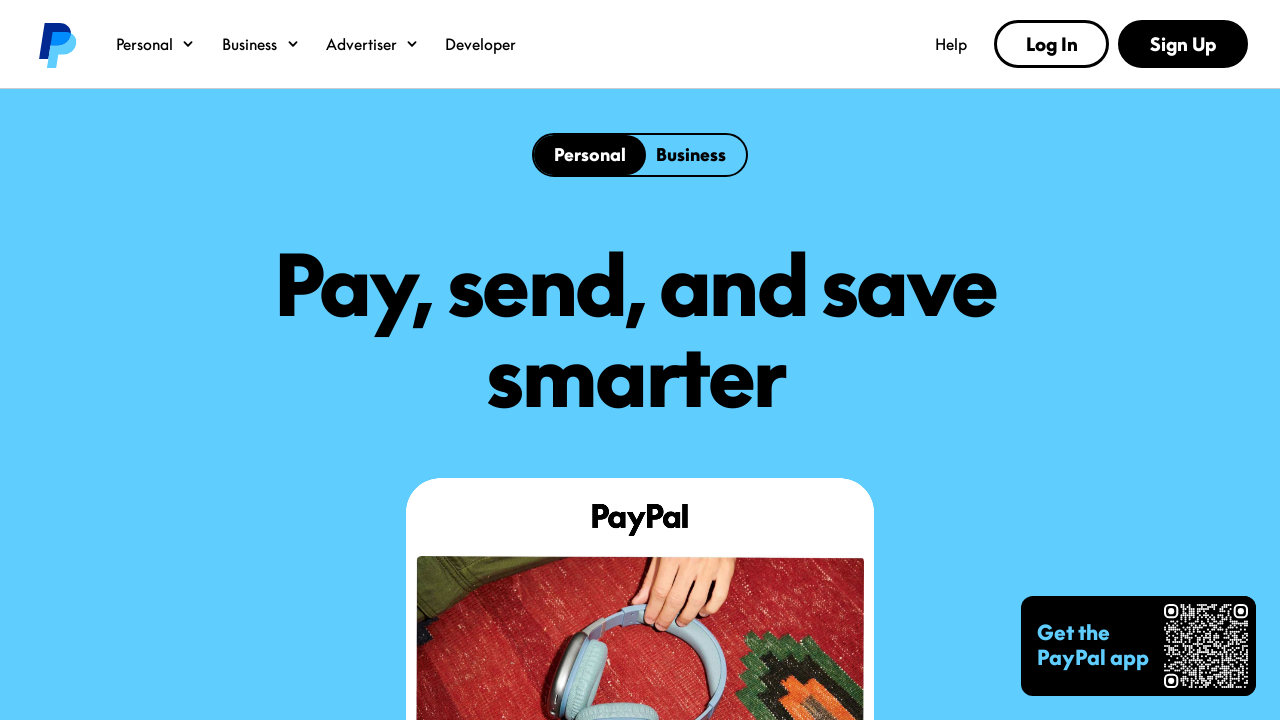

Navigated to PayPal homepage
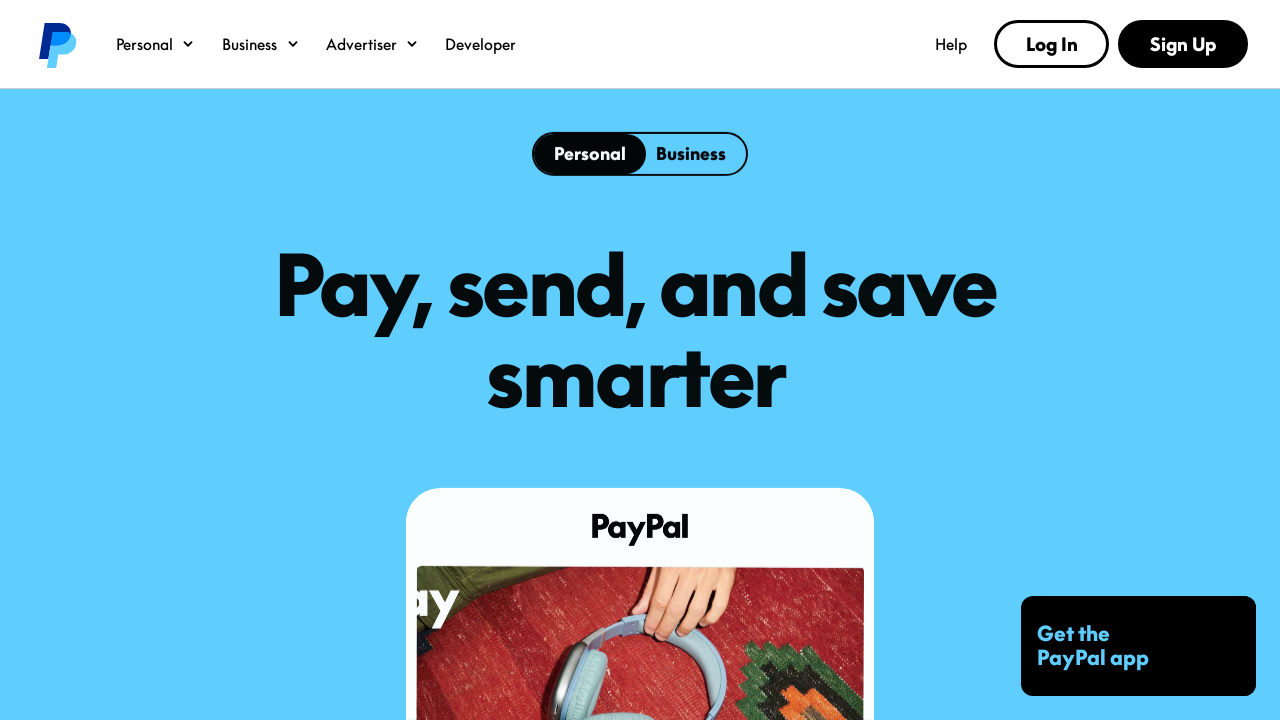

Waited for link elements to load on page
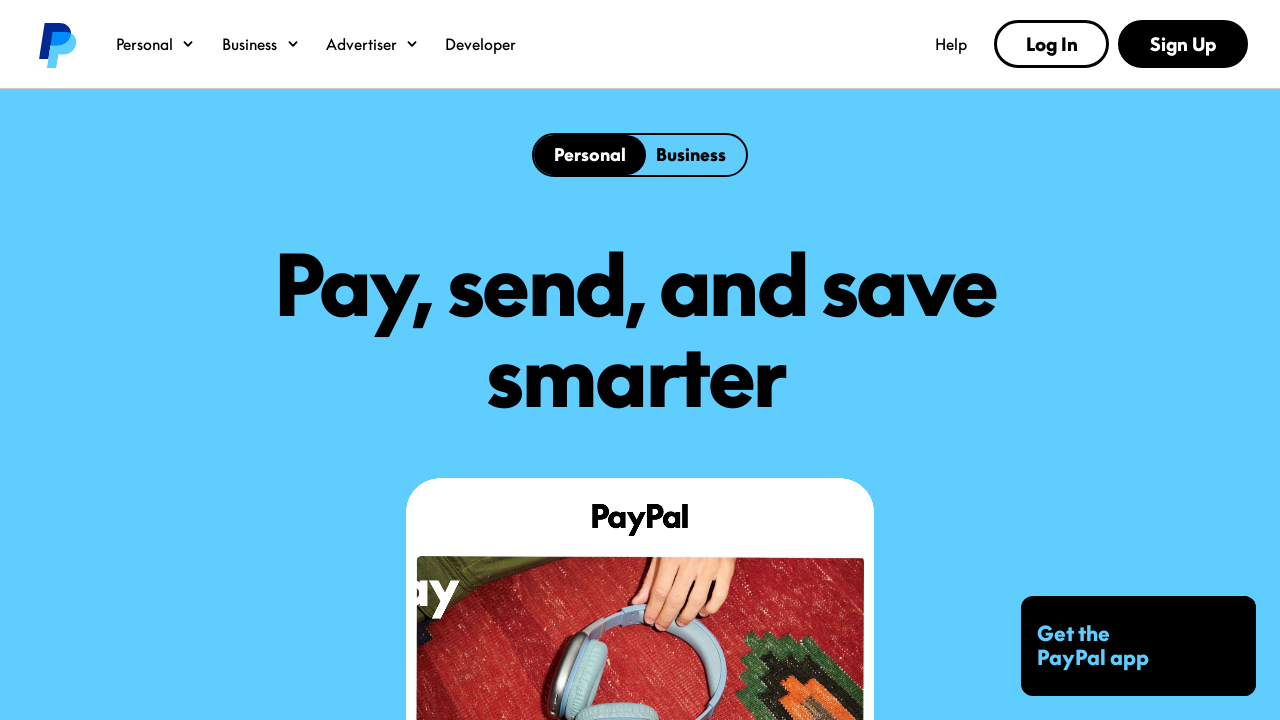

Retrieved all link elements from page
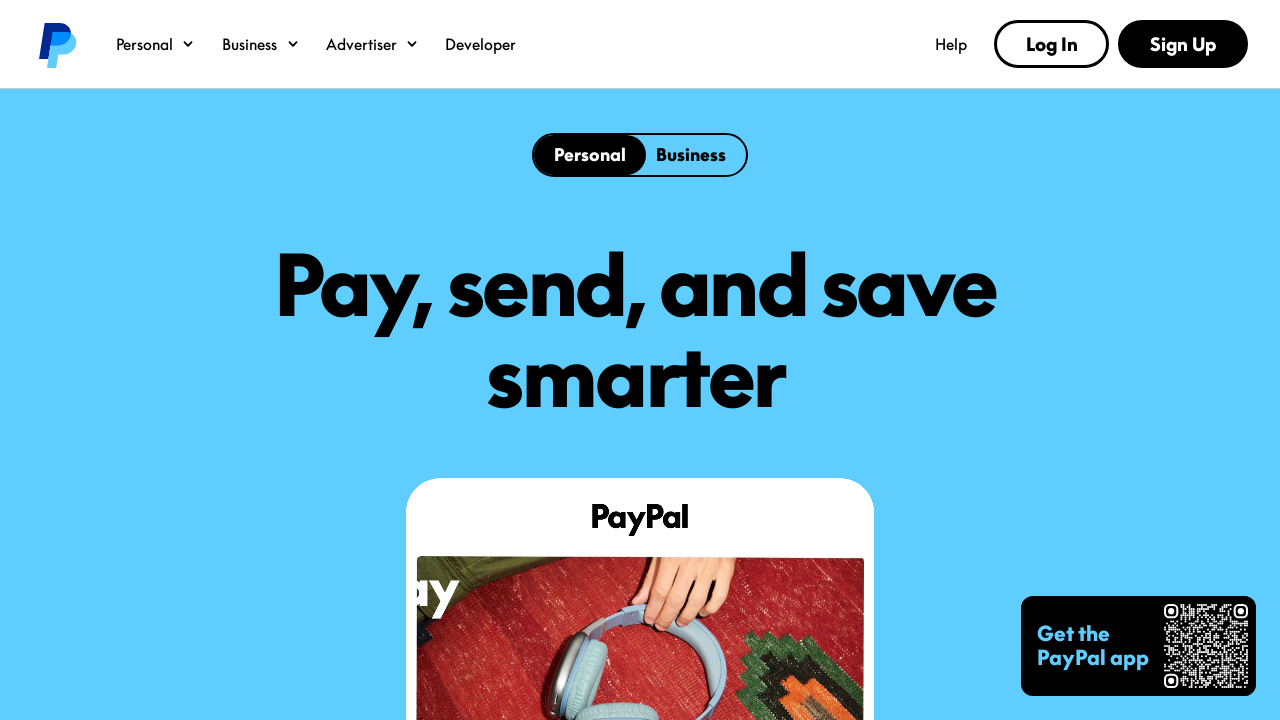

Verified that 116 links are present on the PayPal homepage
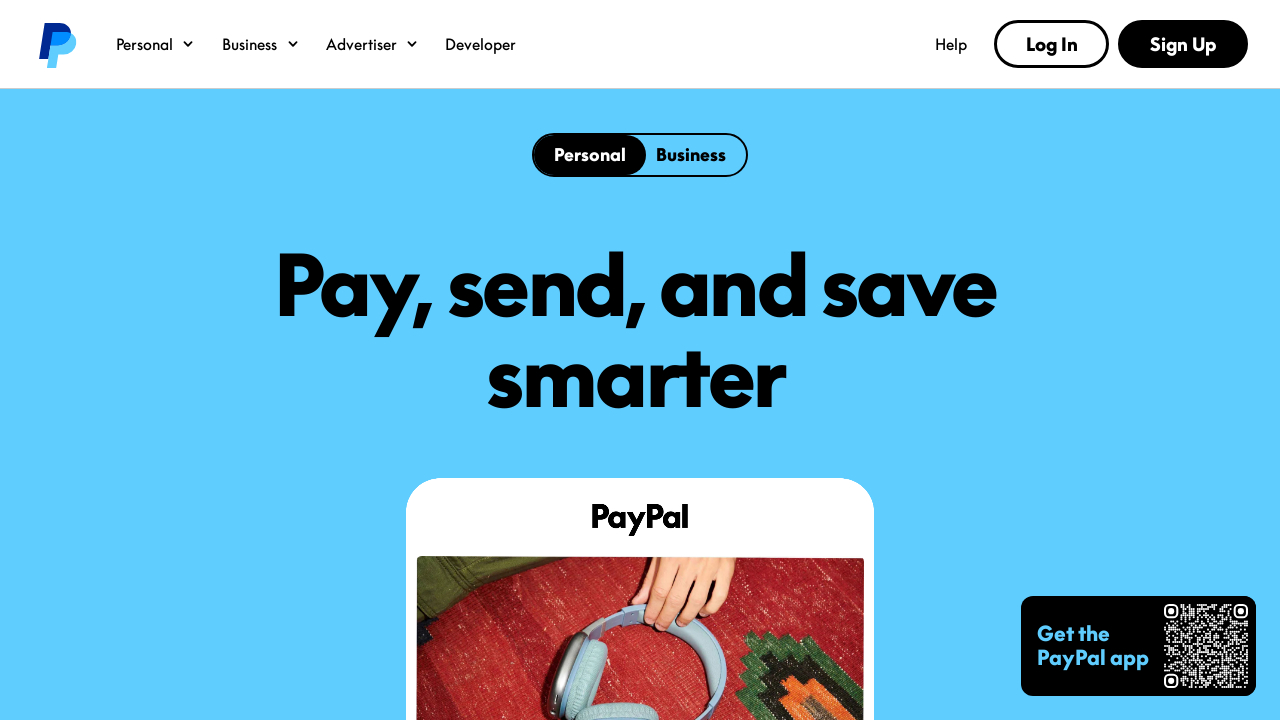

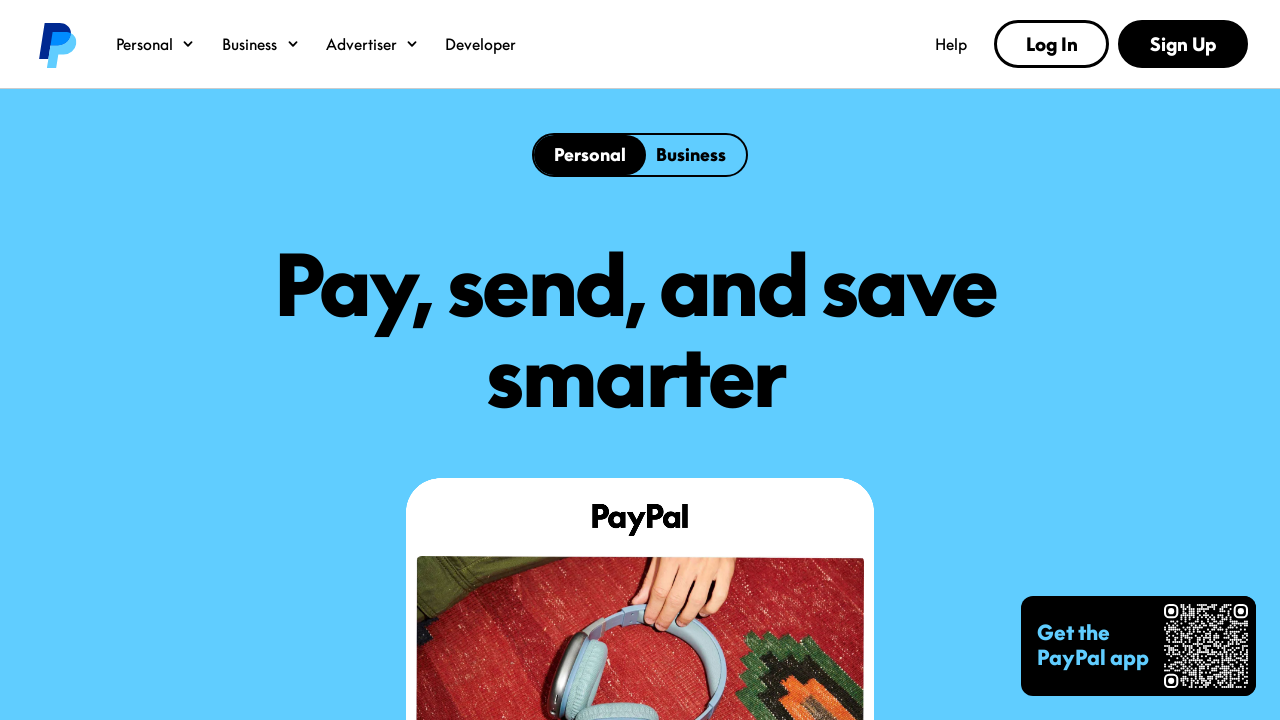